Tests a form submission by filling out text fields for full name, email, and addresses, then submitting the form

Starting URL: https://demoqa.com/text-box

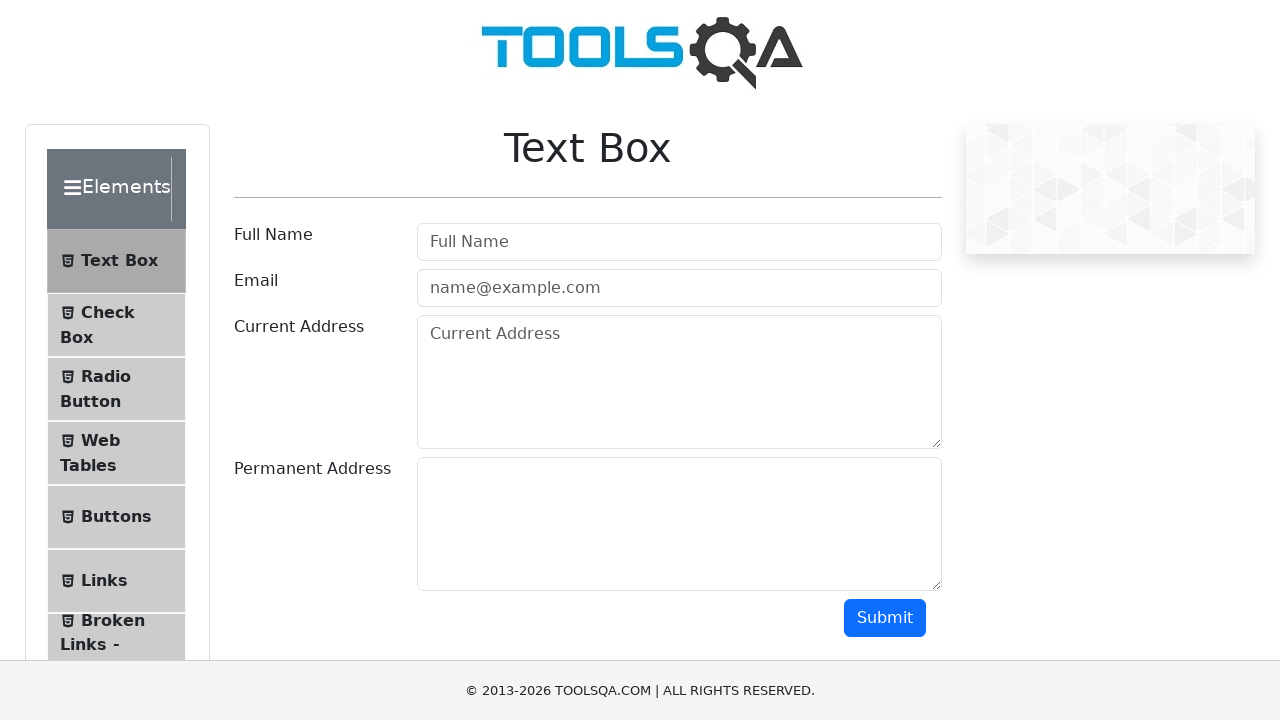

Filled full name field with 'Amandeep Singh' on #userName
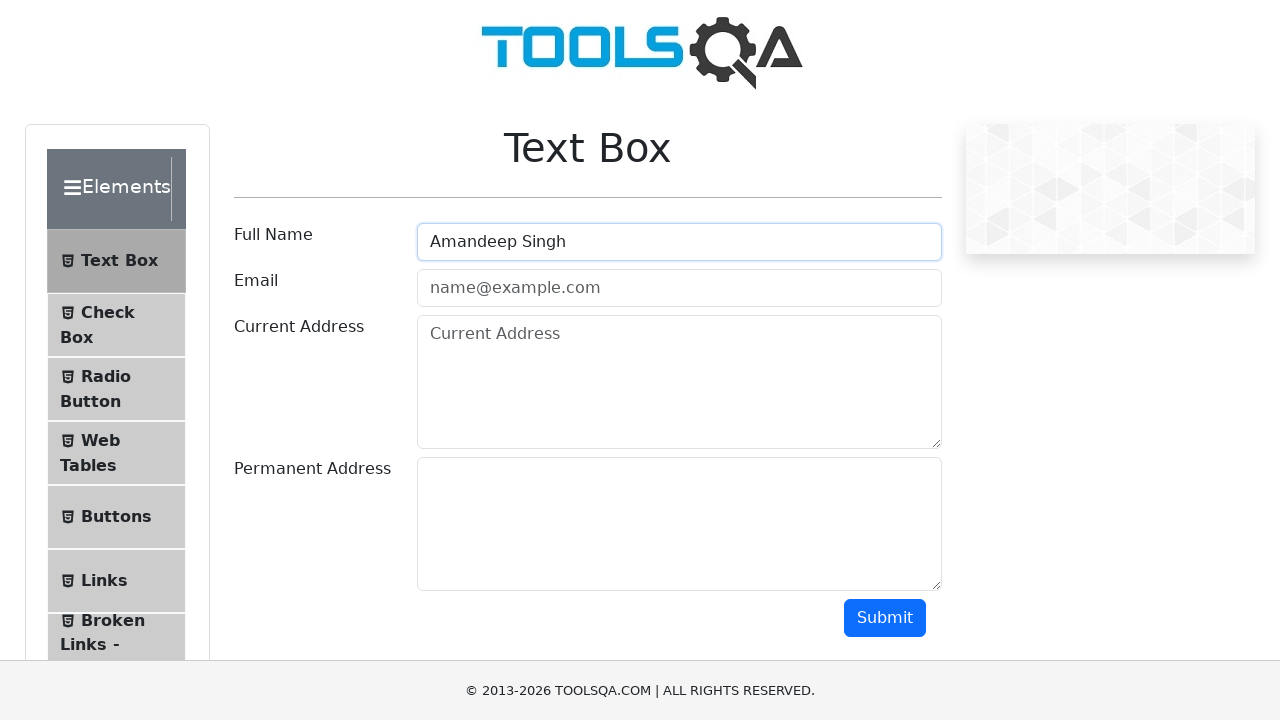

Filled email field with 'aman2311@gmail.com' on #userEmail
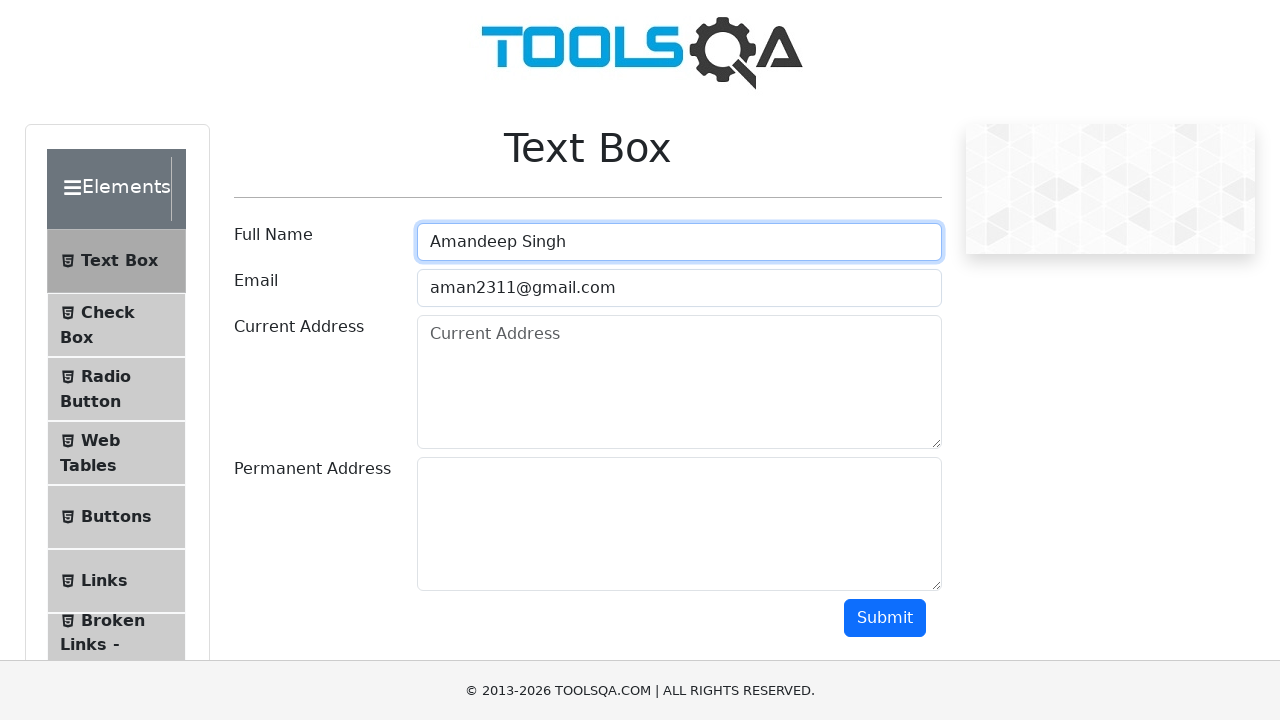

Filled current address field with 'Chandigarh' on #currentAddress
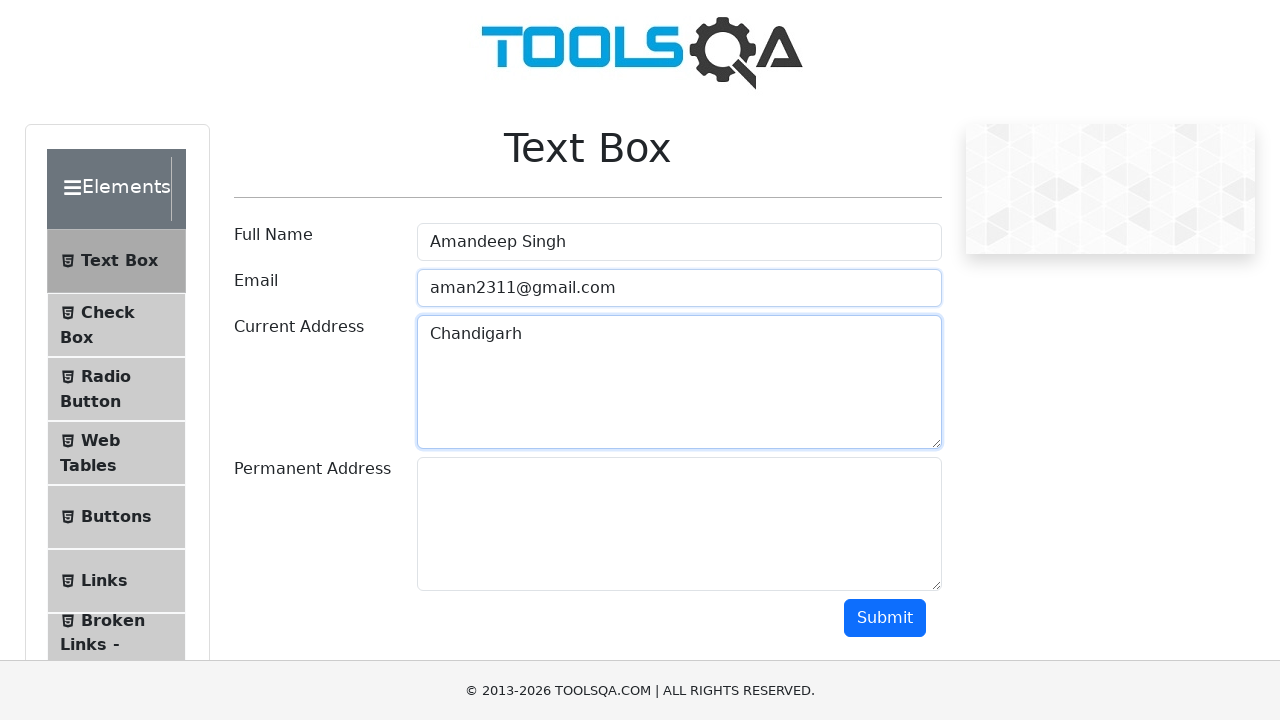

Filled permanent address field with 'Chandigarh' on #permanentAddress
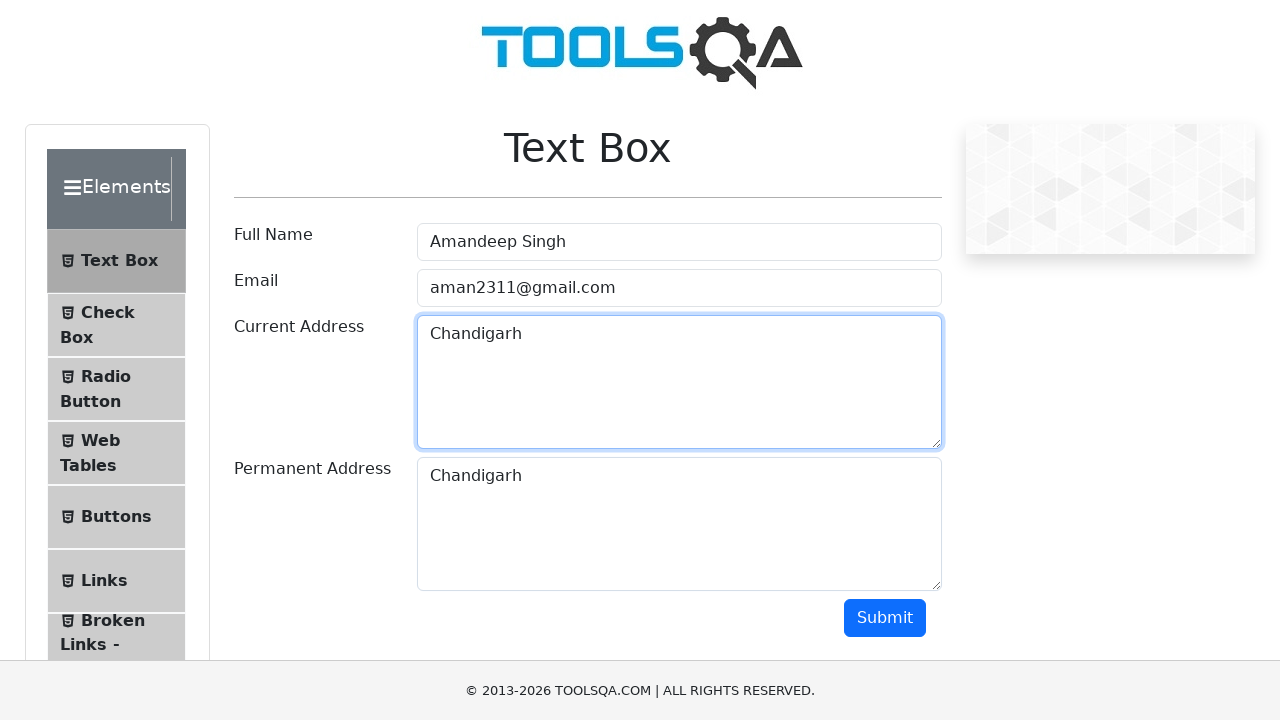

Scrolled down to reveal submit button
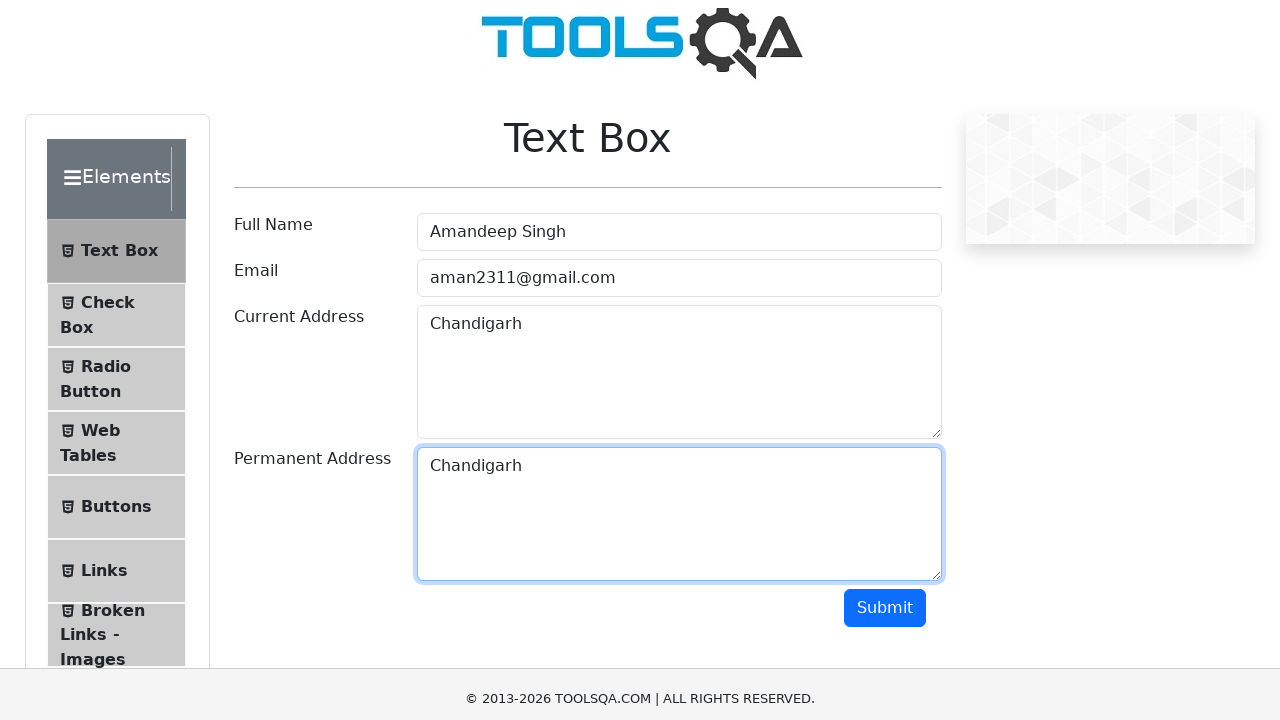

Clicked submit button to submit form at (885, 268) on #submit
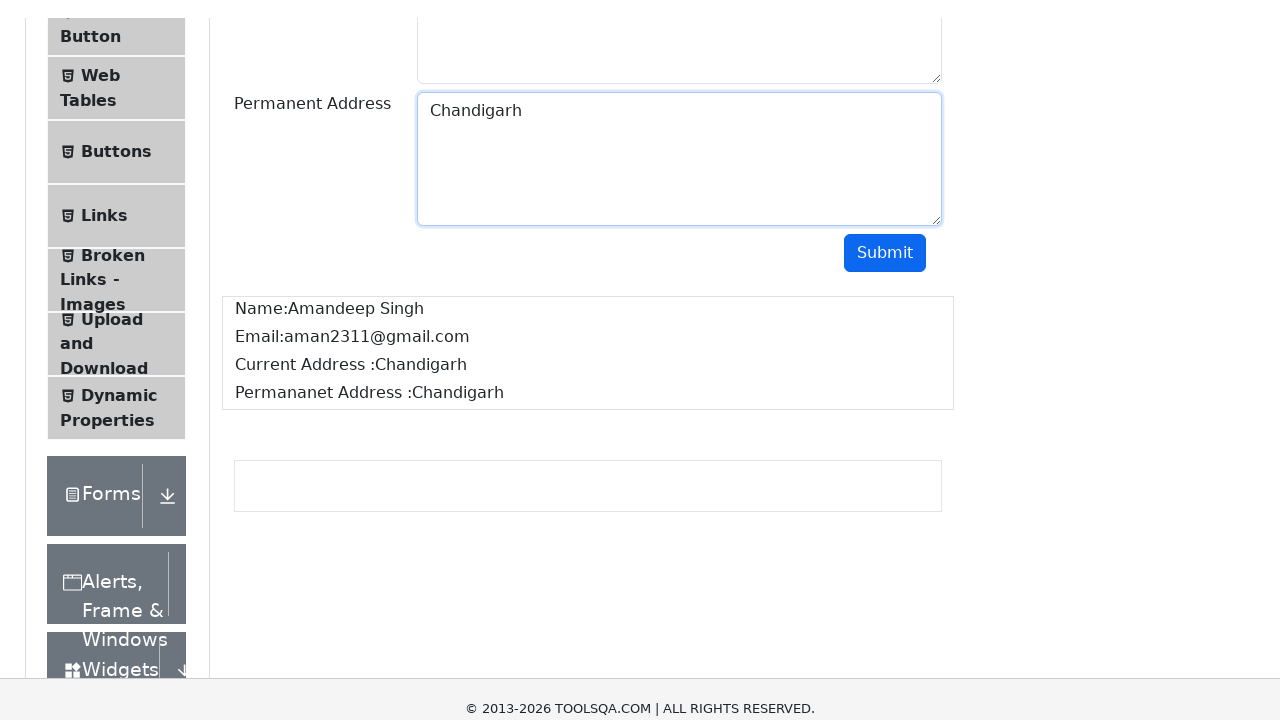

Scrolled back up after form submission
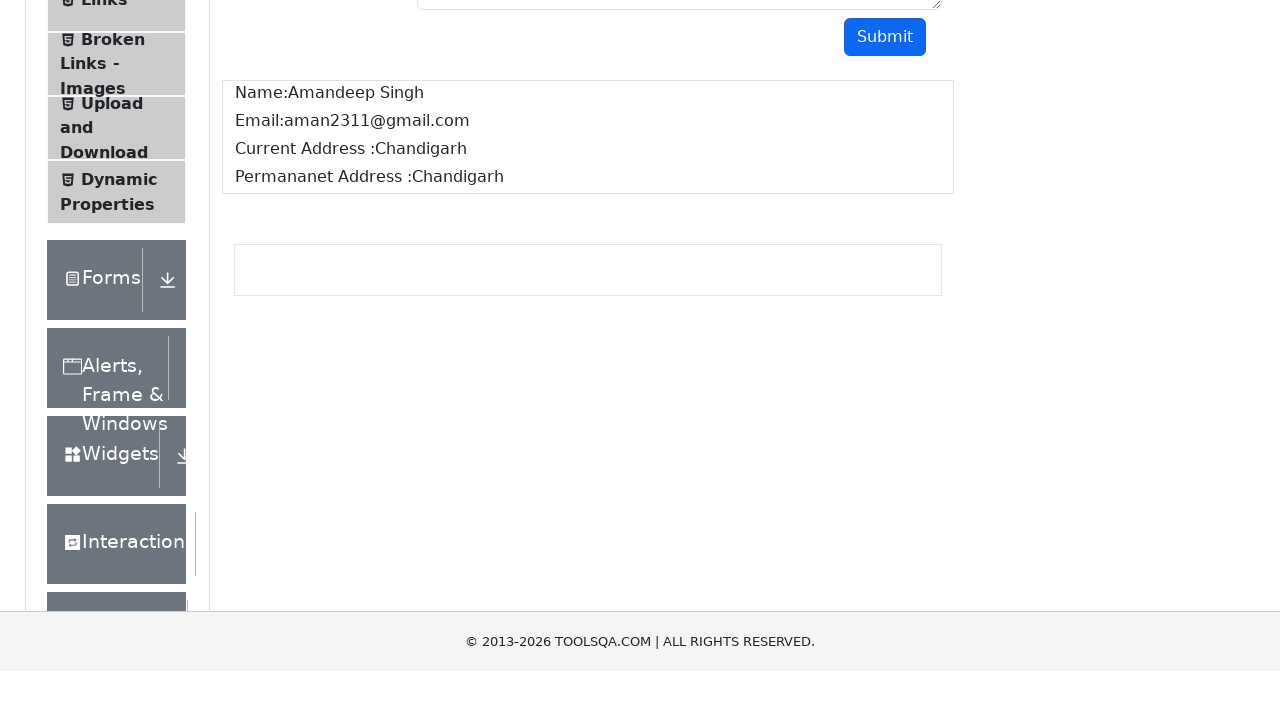

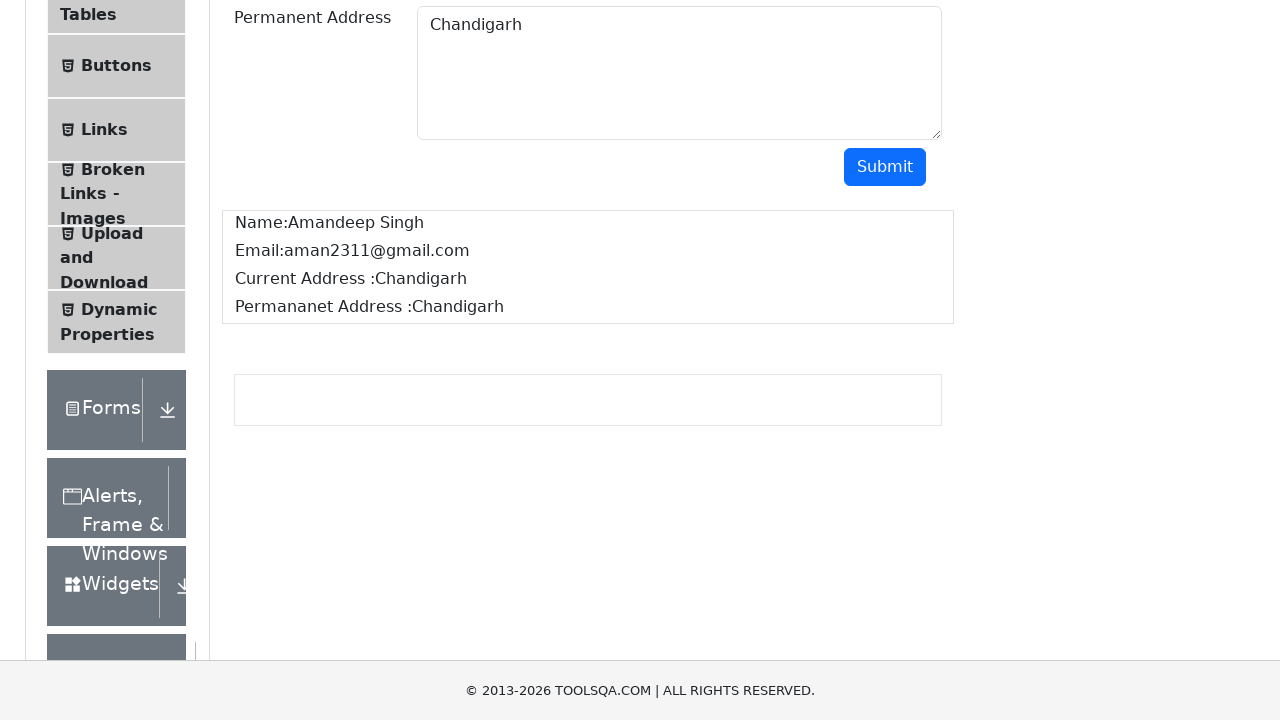